Tests various button interactions on the Leafground button practice page including clicking buttons, checking disabled state, getting button properties, mouse hover actions, and counting elements

Starting URL: https://www.leafground.com/button.xhtml

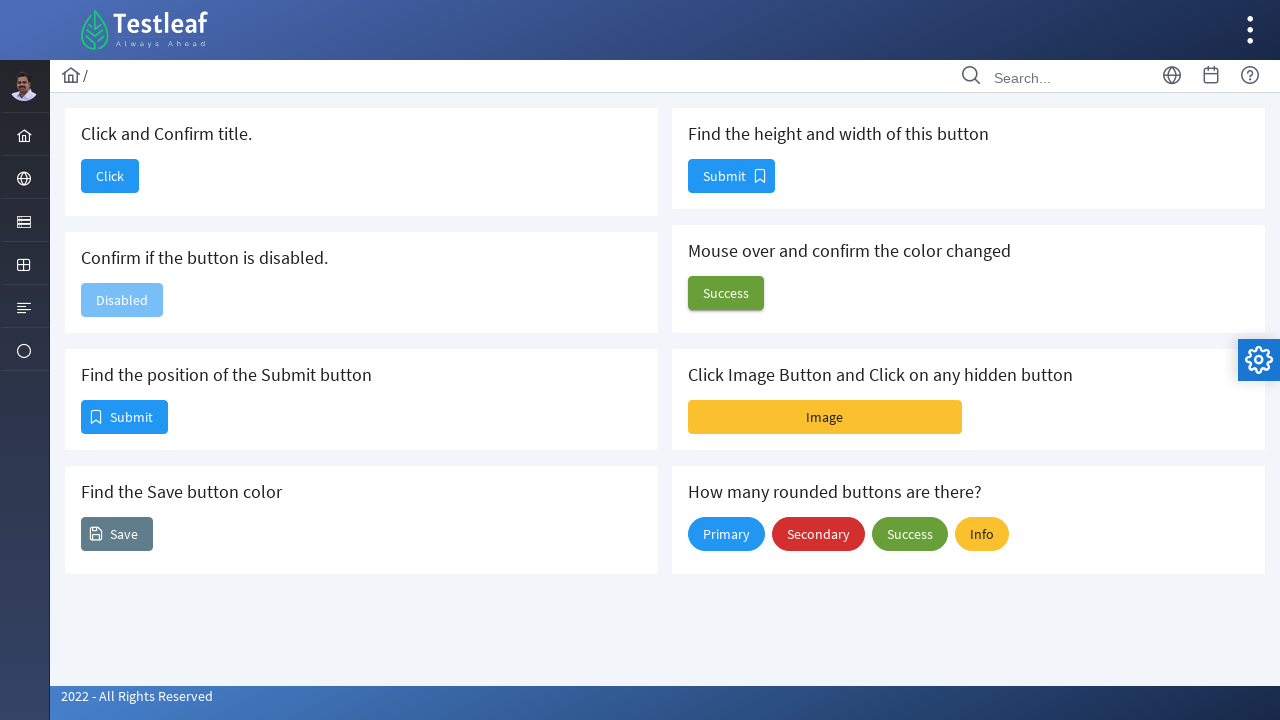

Clicked 'Click' button to confirm title at (110, 176) on xpath=//span[text()='Click']
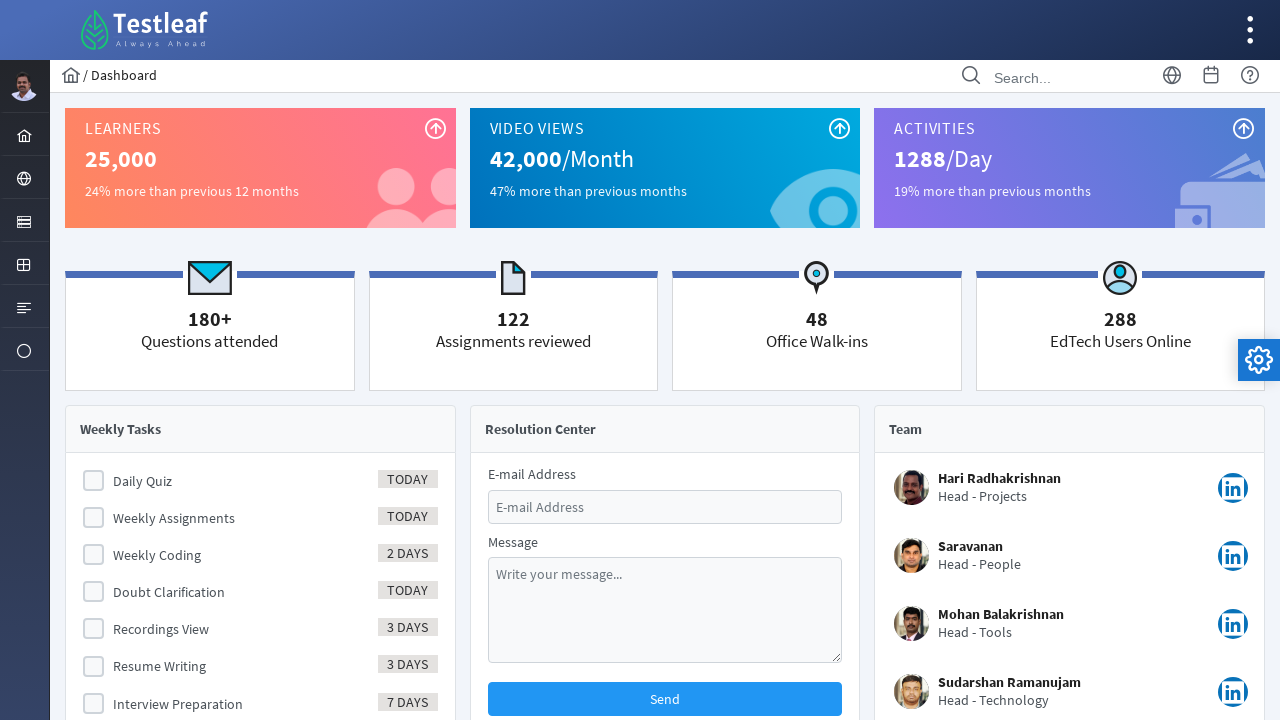

Navigated back to main page
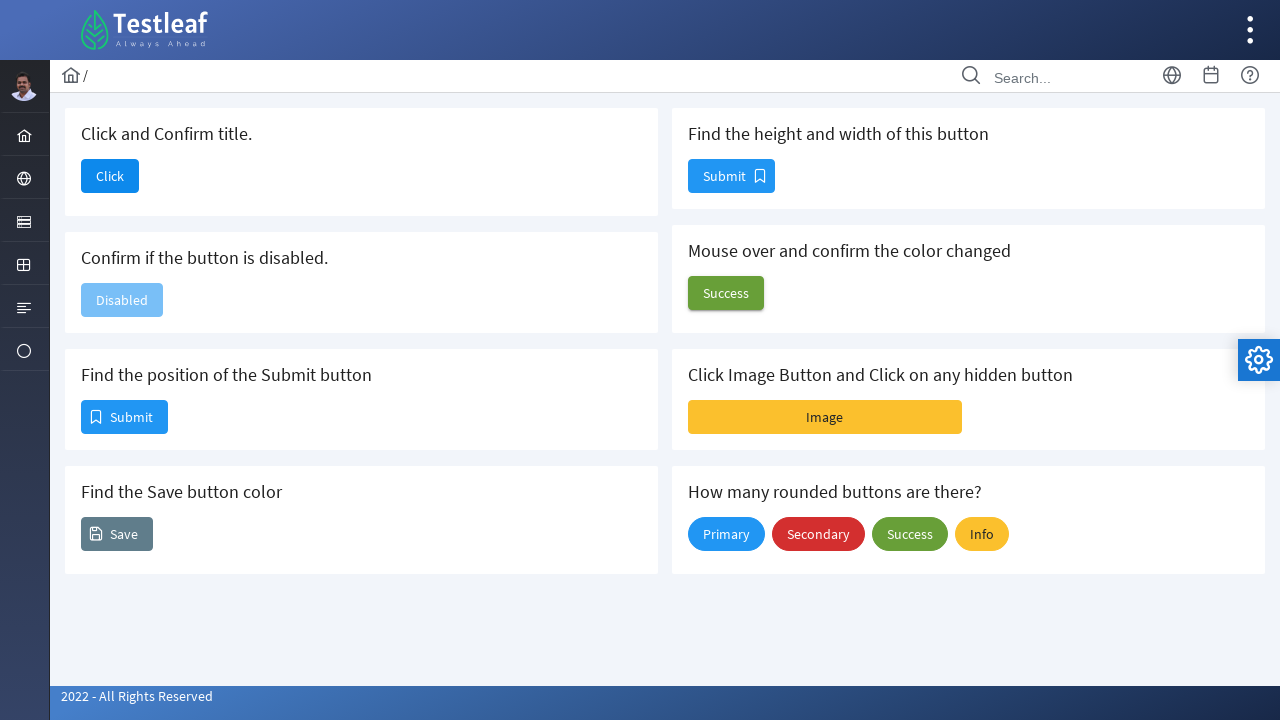

Located disabled button element
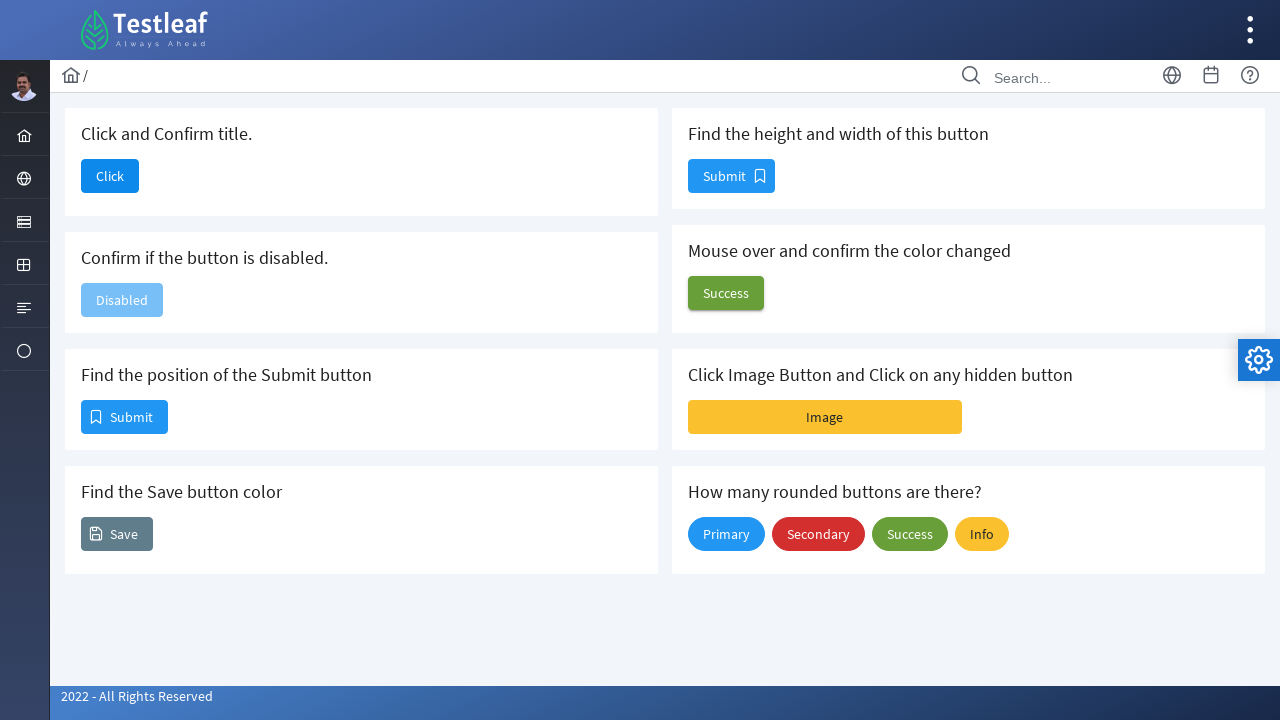

Retrieved disabled button aria-disabled attribute: true
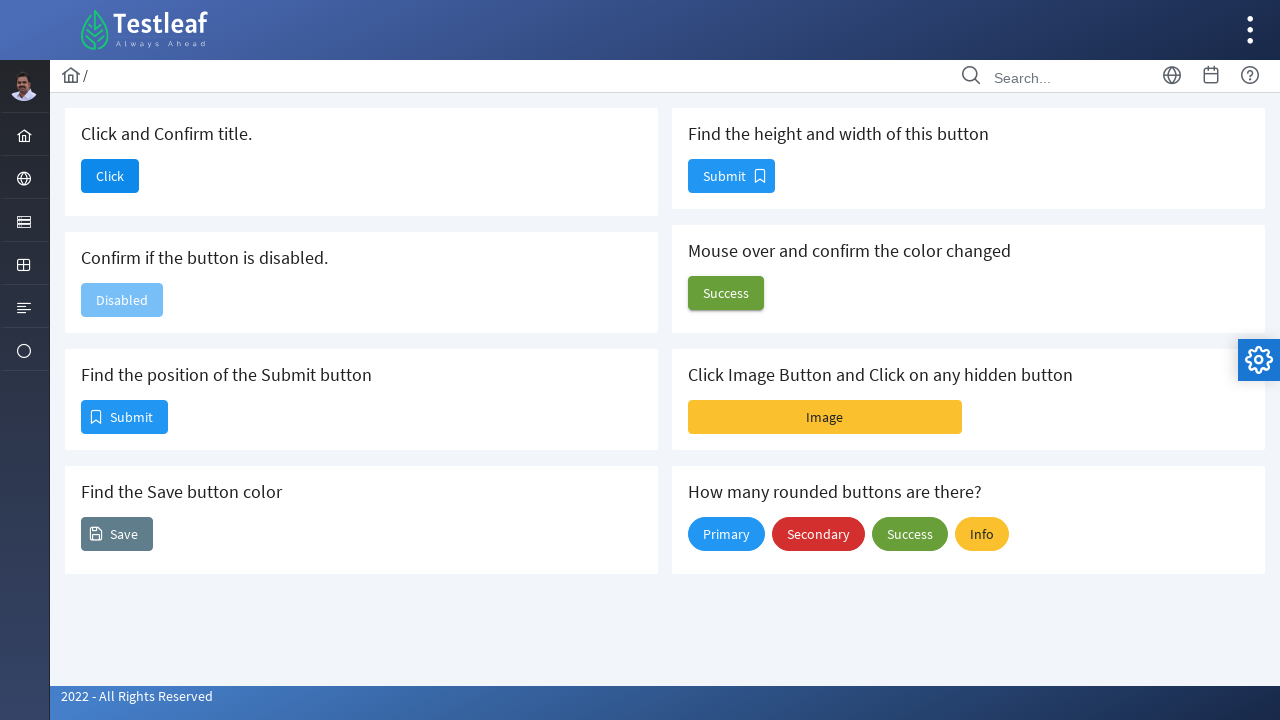

Retrieved Submit button position: {'x': 82, 'y': 401, 'width': 85, 'height': 32}
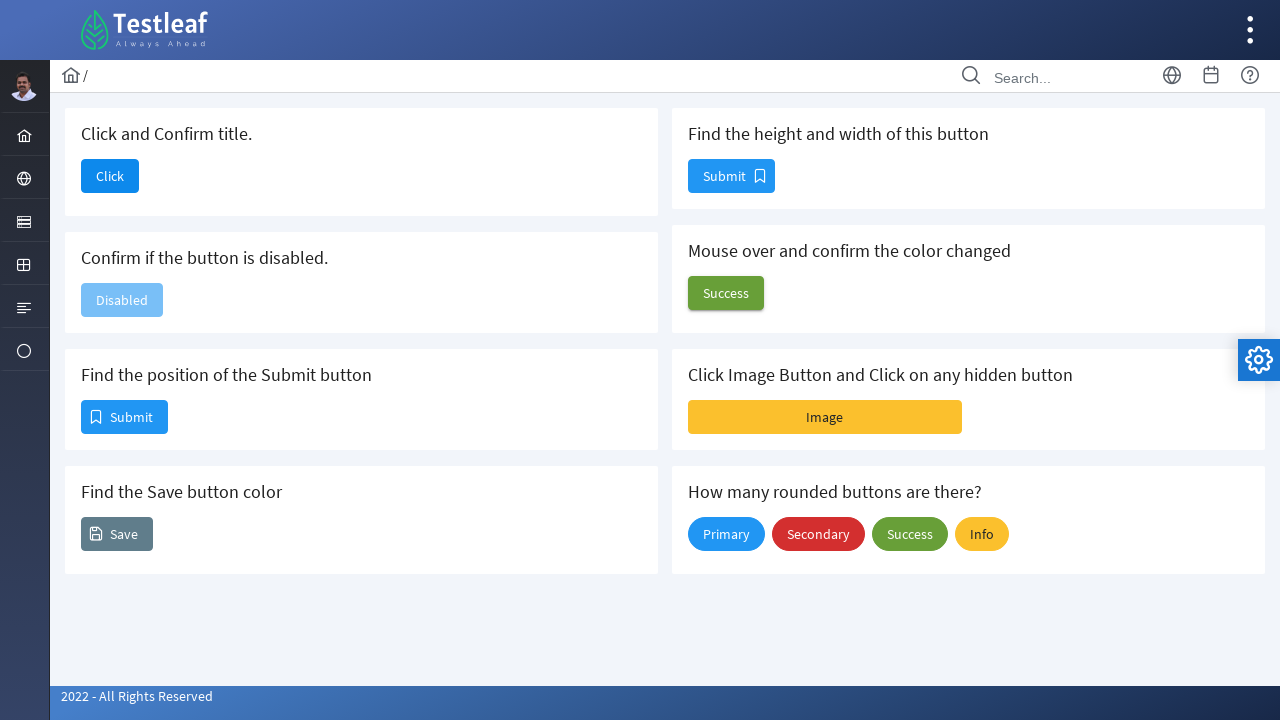

Located Save button element
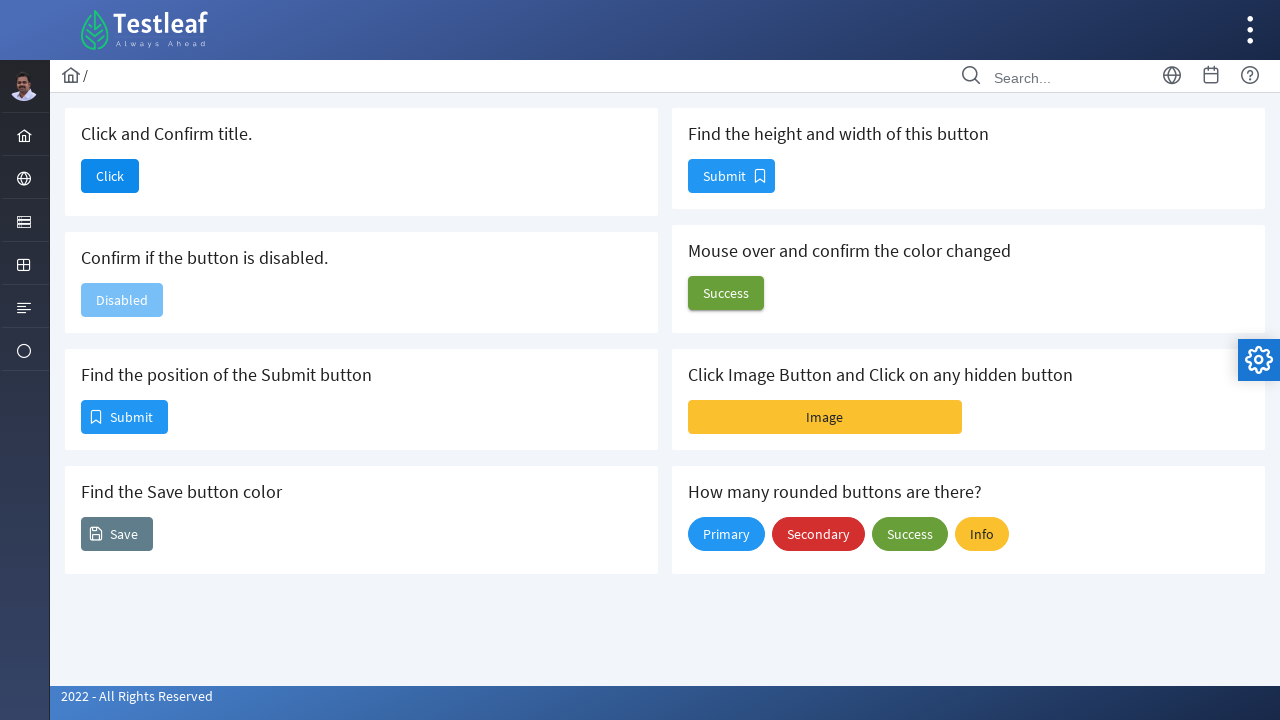

Retrieved Save button color: rgb(96, 125, 139)
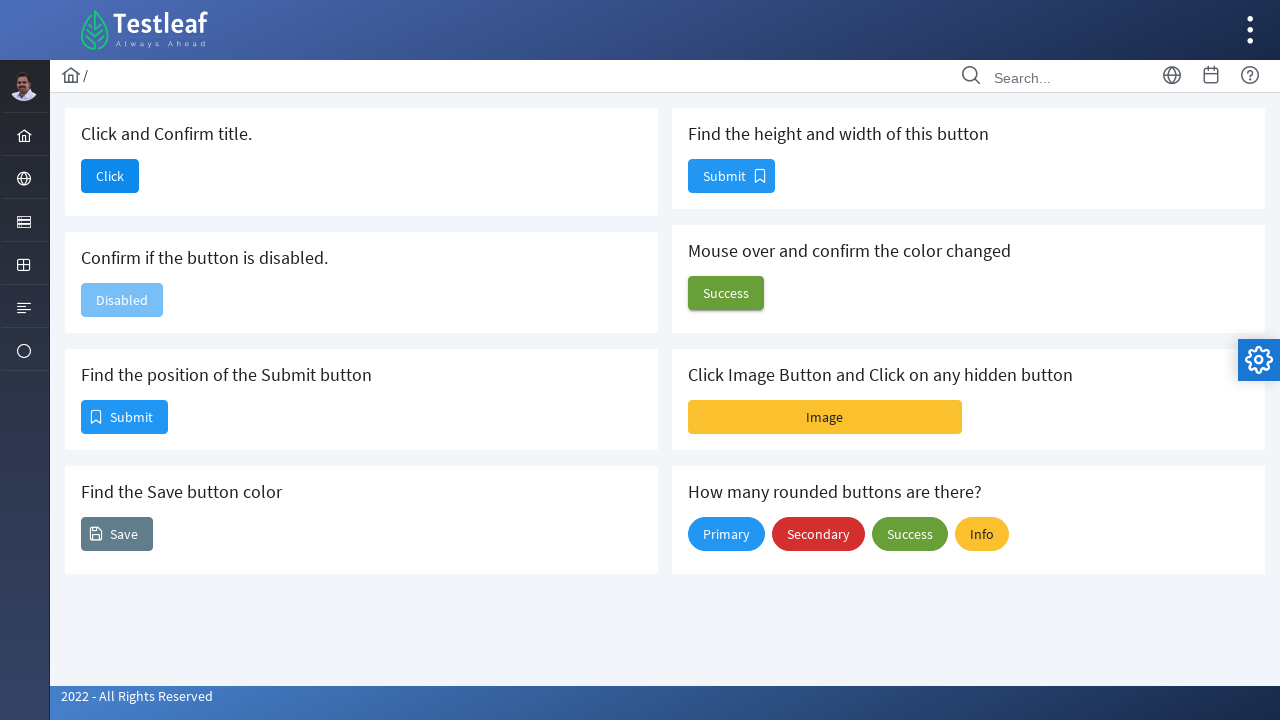

Retrieved Submit button size: {'x': 689, 'y': 160, 'width': 85, 'height': 32}
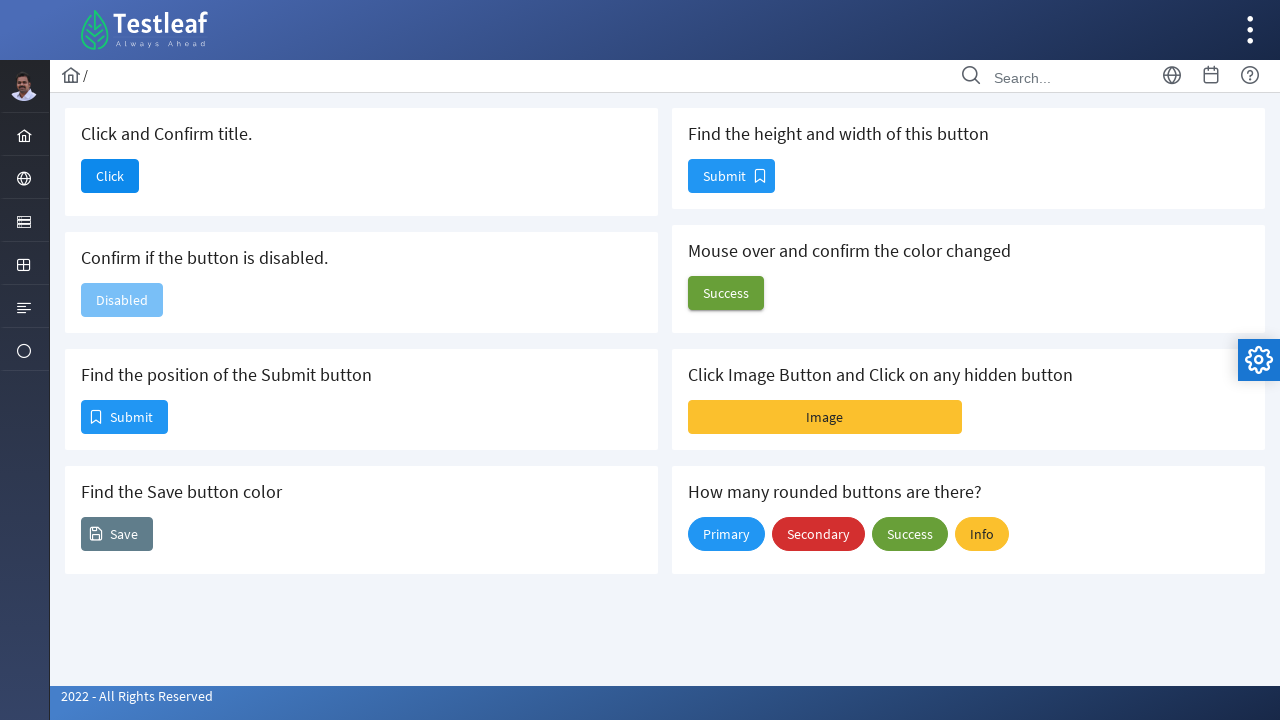

Located Success button element
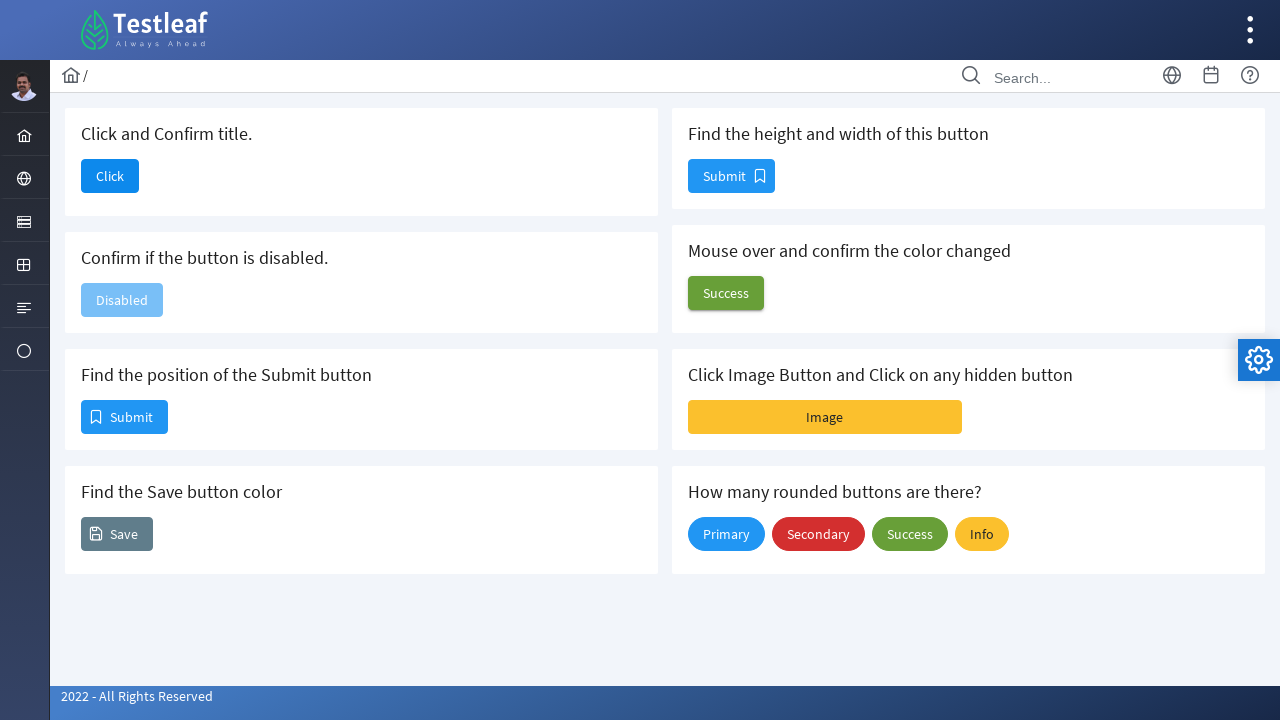

Retrieved Success button color before hover: rgba(0, 0, 0, 0)
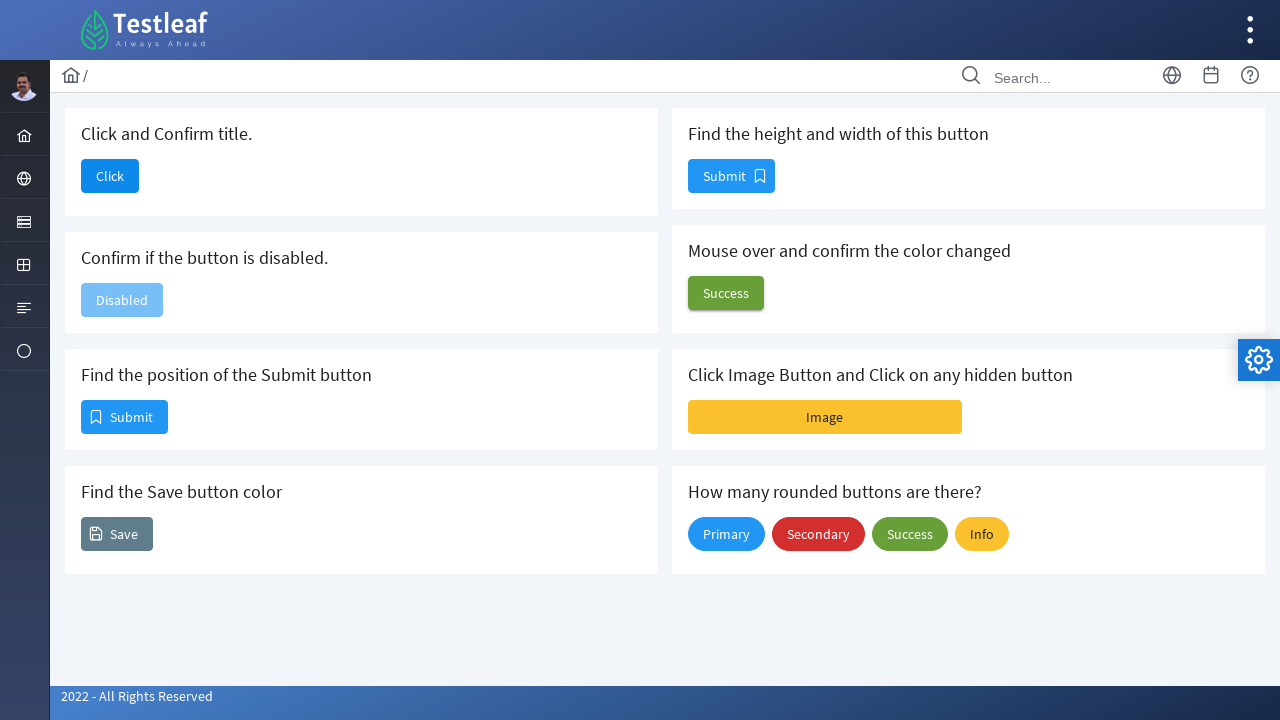

Hovered over Success button at (726, 293) on xpath=(//span[text()='Success'])[1]
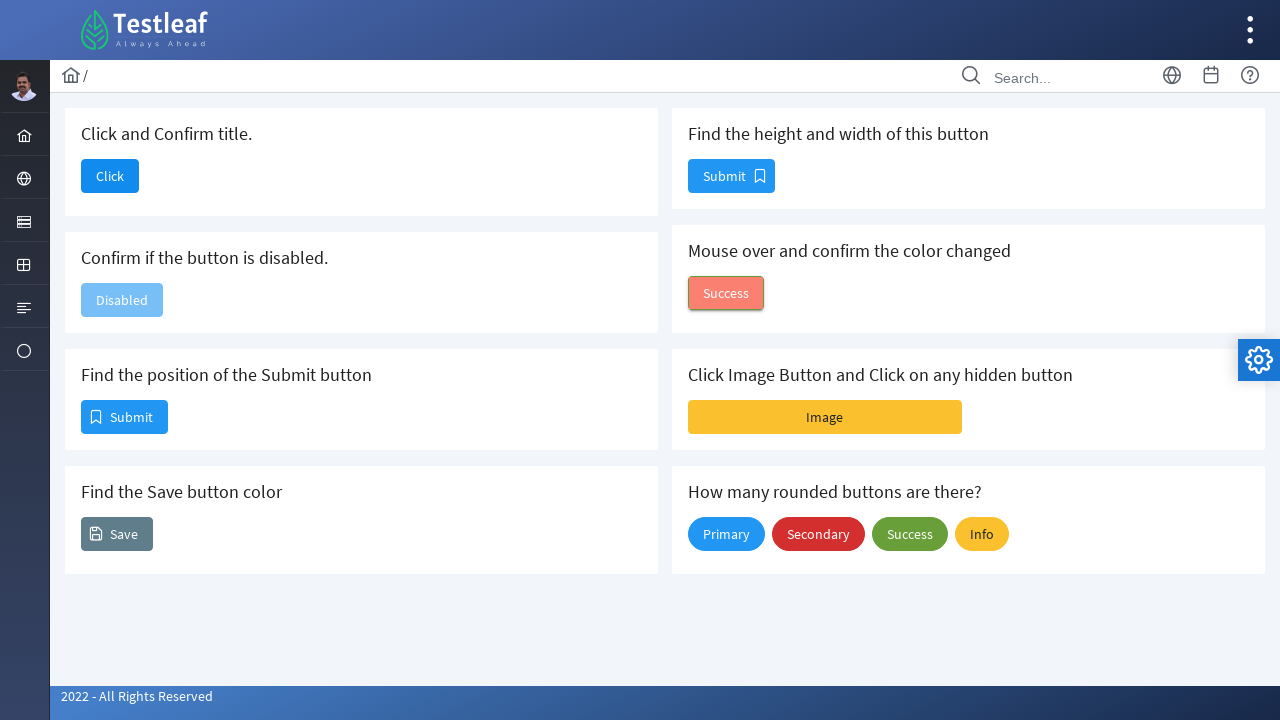

Waited 1000ms for color change animation
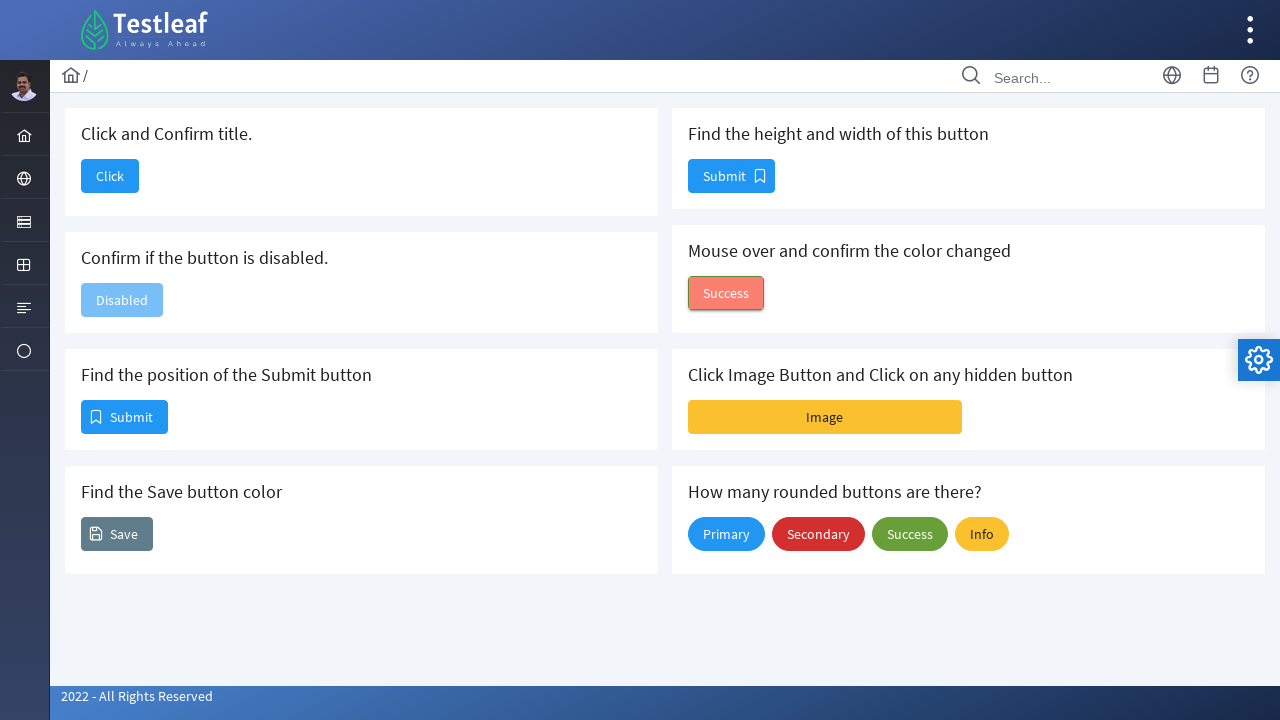

Retrieved Success button color after hover: rgb(250, 128, 114), Color changed: True
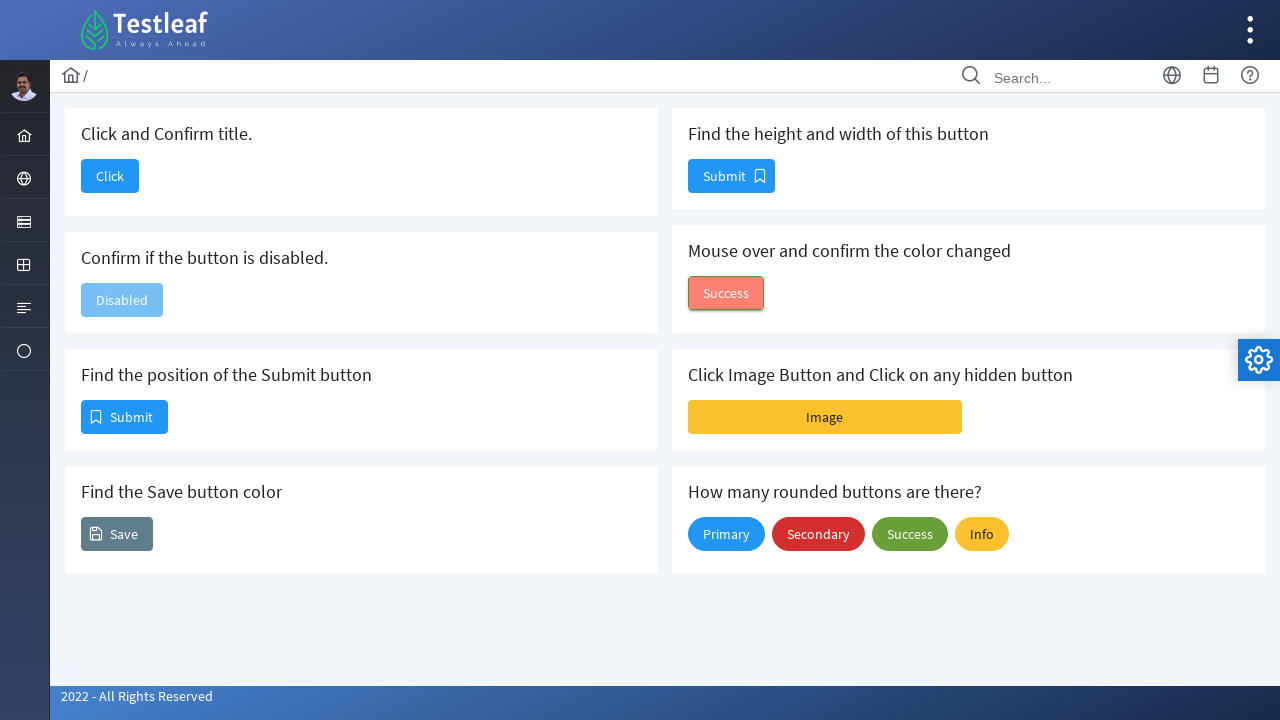

Located hidden button element
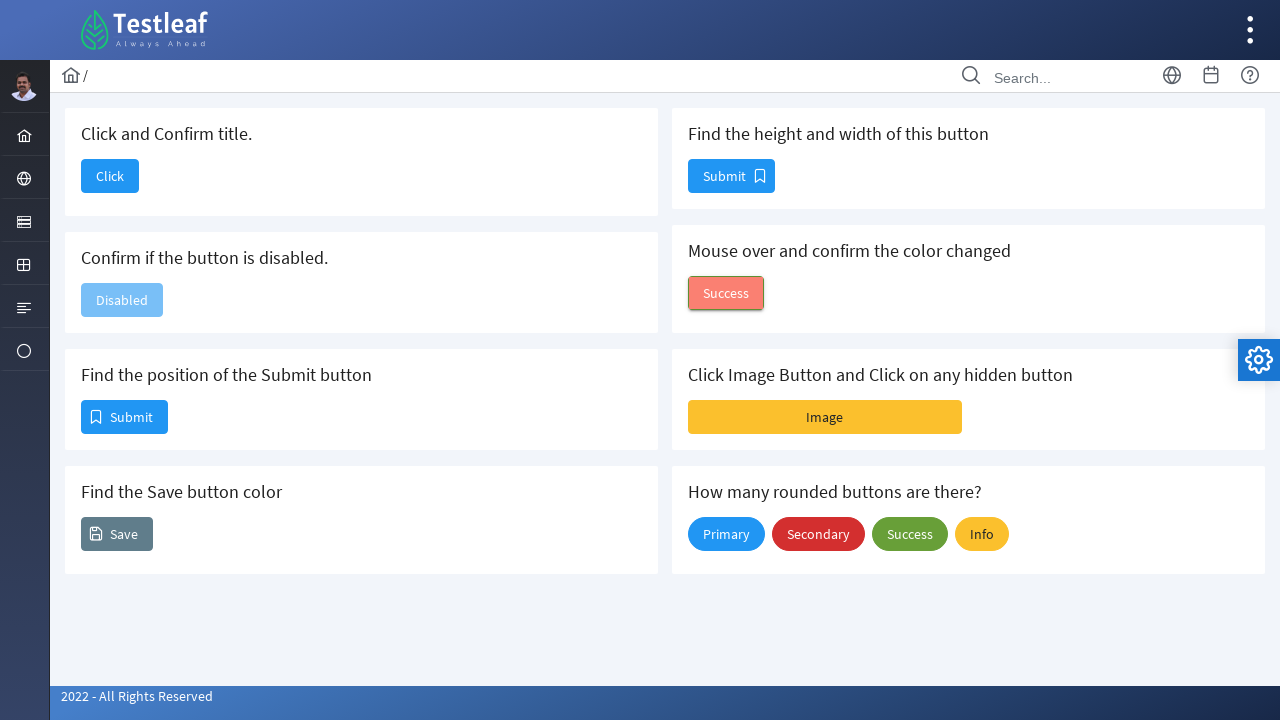

Double-clicked hidden button at (825, 417) on xpath=//h5[text()='Click Image Button and Click on any hidden button']//followin
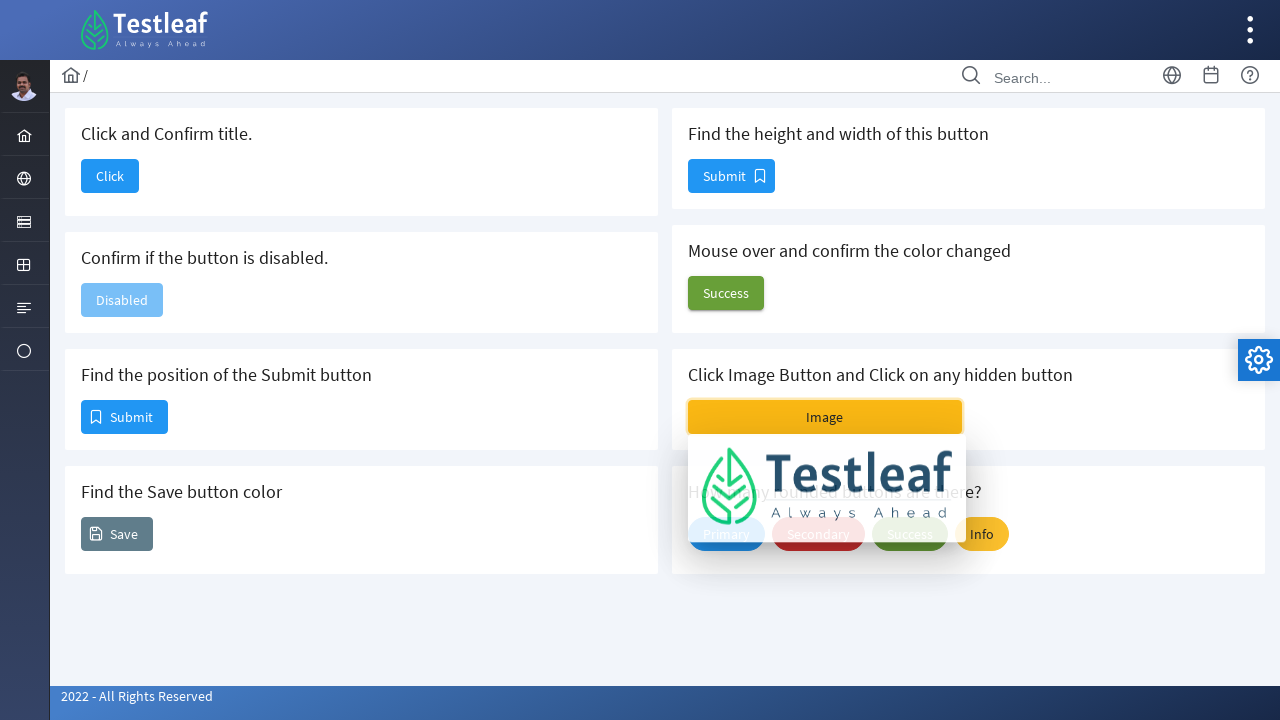

Located rounded buttons elements
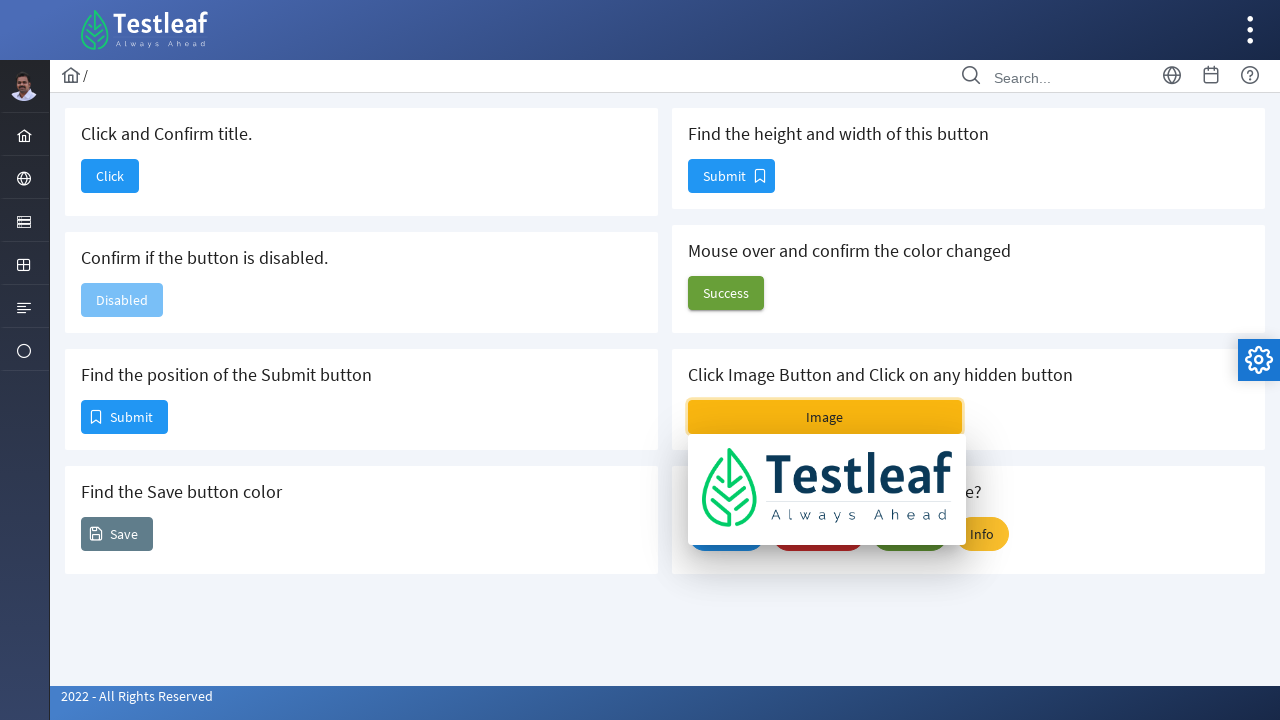

Counted rounded buttons: 4 buttons found
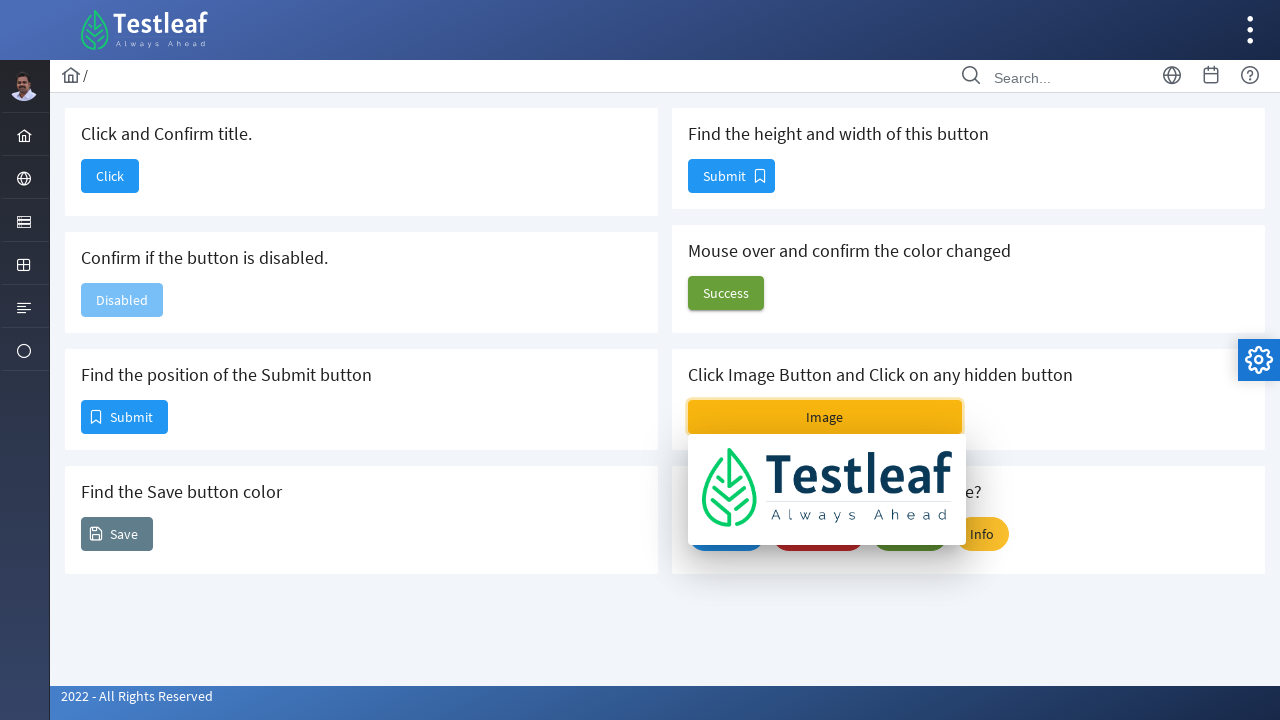

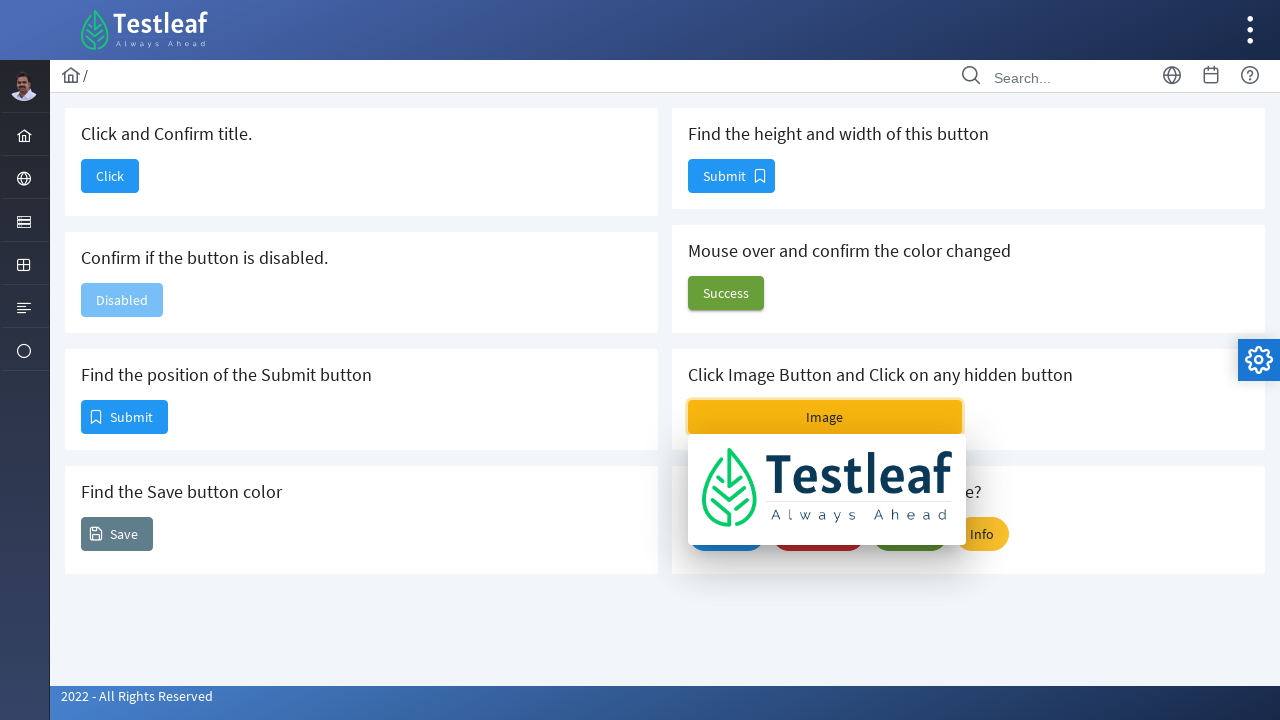